Tests that a subscription form allows users to advance to the next step without filling the optional "Complemento" (address complement) field. It fills out education level, course selection, and all required personal information fields while leaving the complement field empty.

Starting URL: https://developer.grupoa.education/subscription/

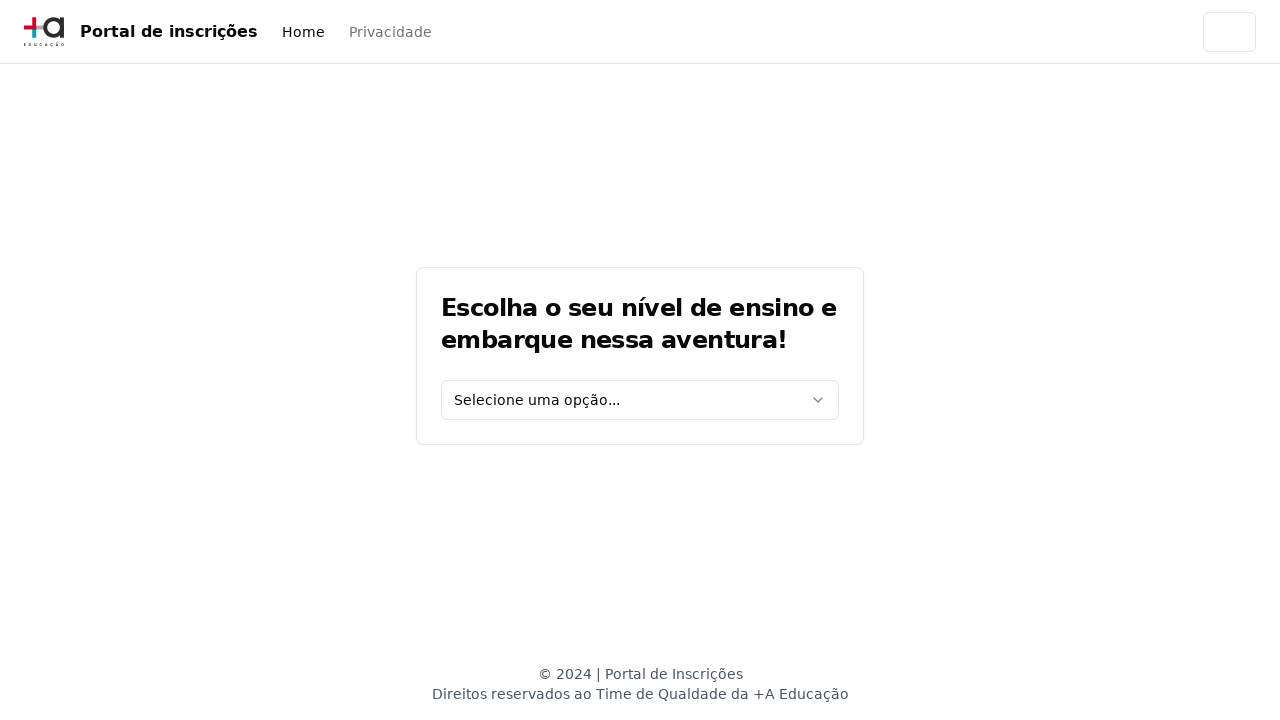

Clicked education level select dropdown at (640, 400) on [data-testid='education-level-select']
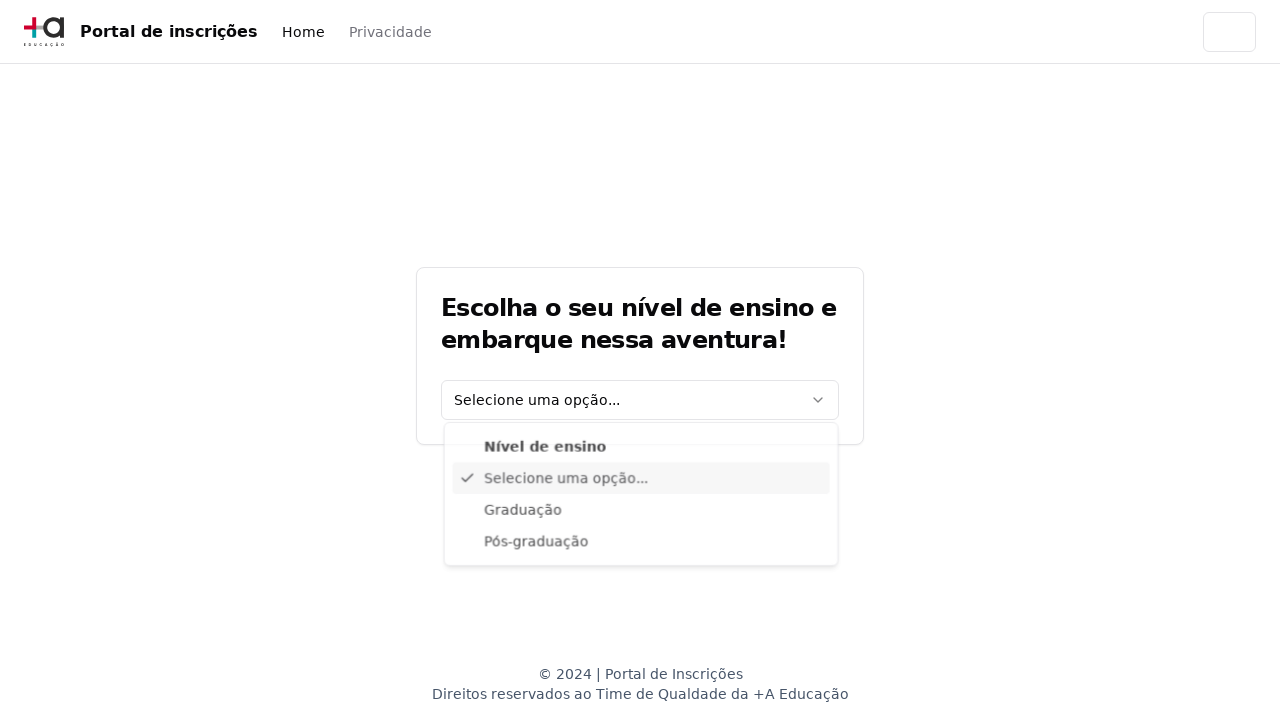

Selected 'Graduação' (Graduation) from education level options at (641, 513) on xpath=//div[@data-radix-vue-collection-item][contains(., 'Graduação')]
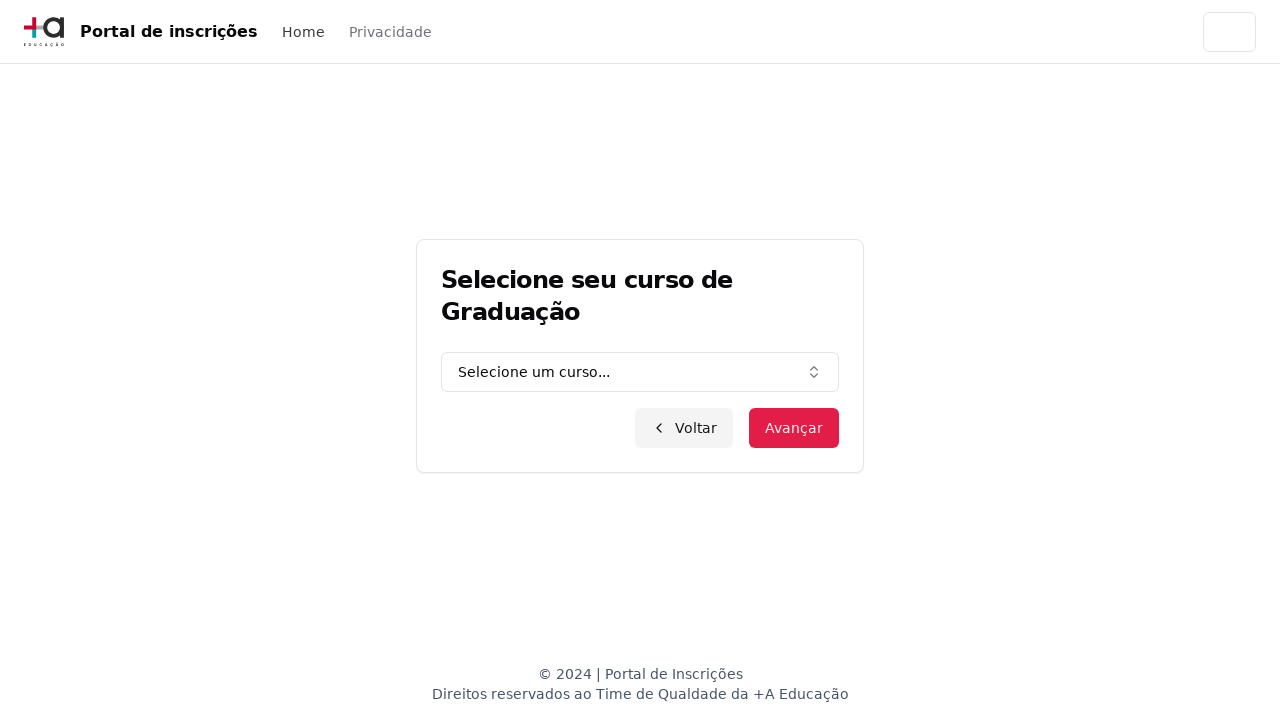

Clicked course selection dropdown at (640, 372) on [data-testid='graduation-combo']
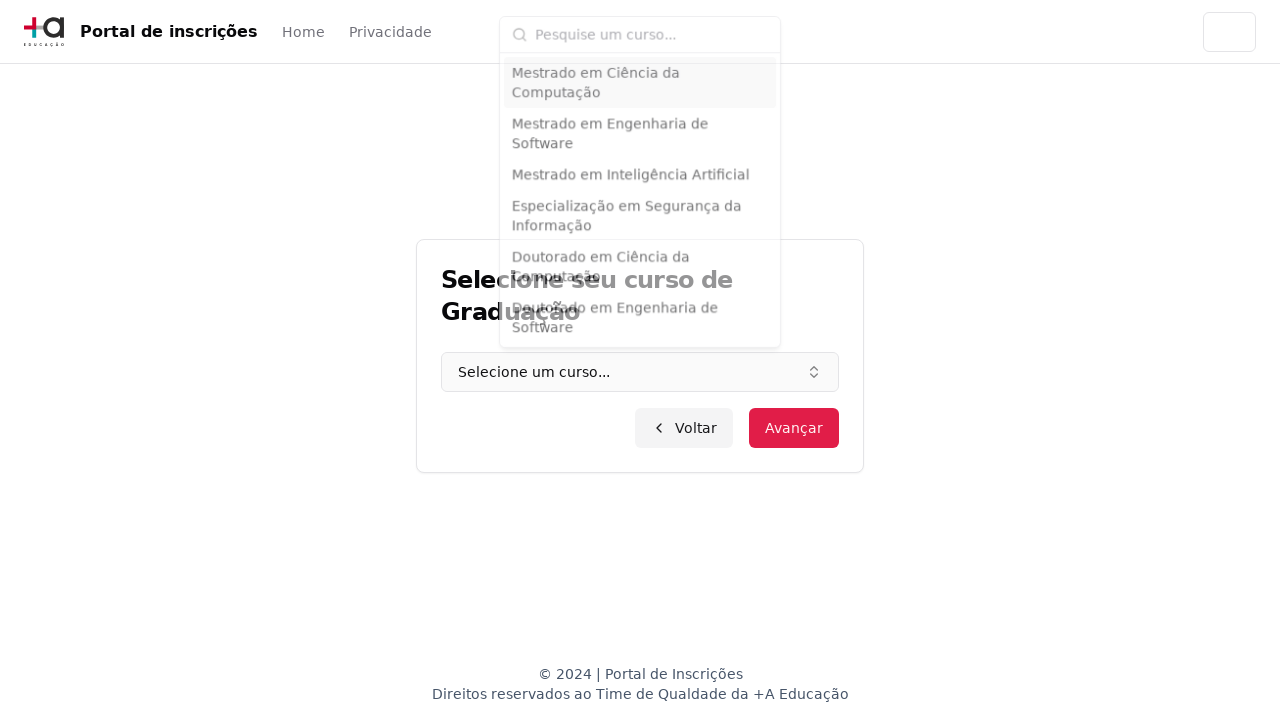

Clicked course search input field at (652, 28) on input.h-9
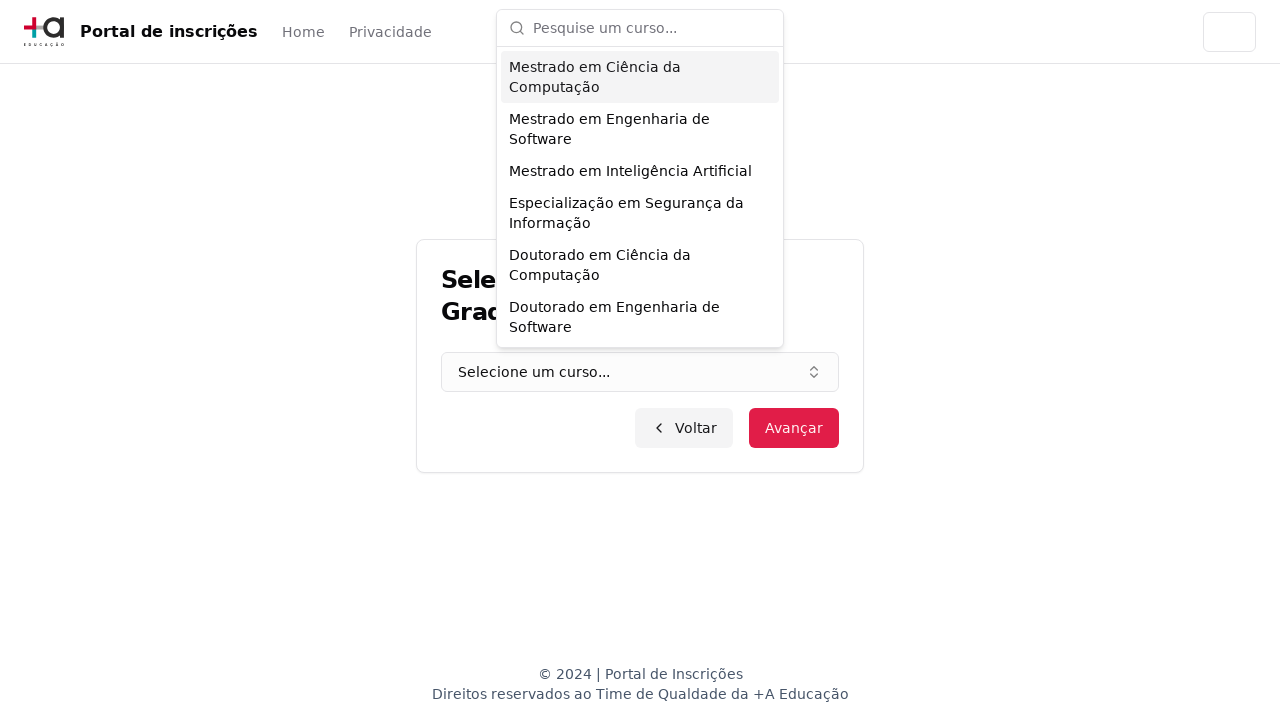

Typed 'Engenharia de Software' in course search field on input.h-9
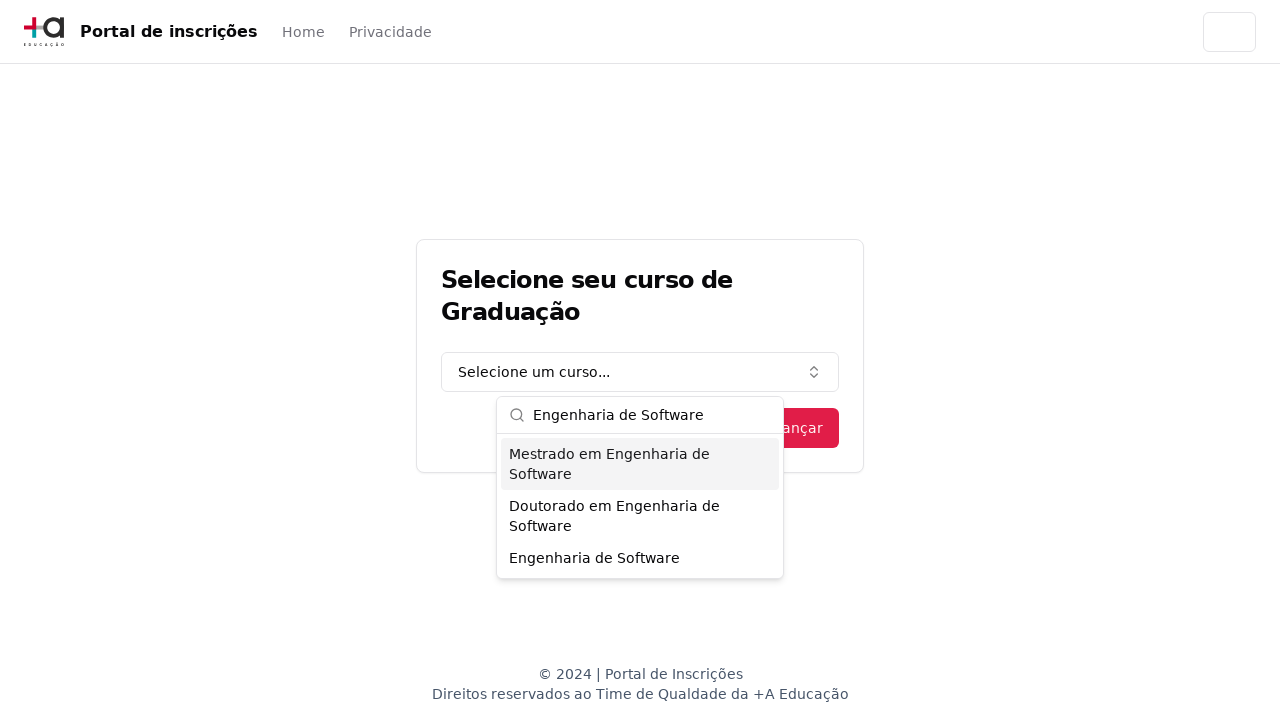

Pressed Enter to confirm course selection on input.h-9
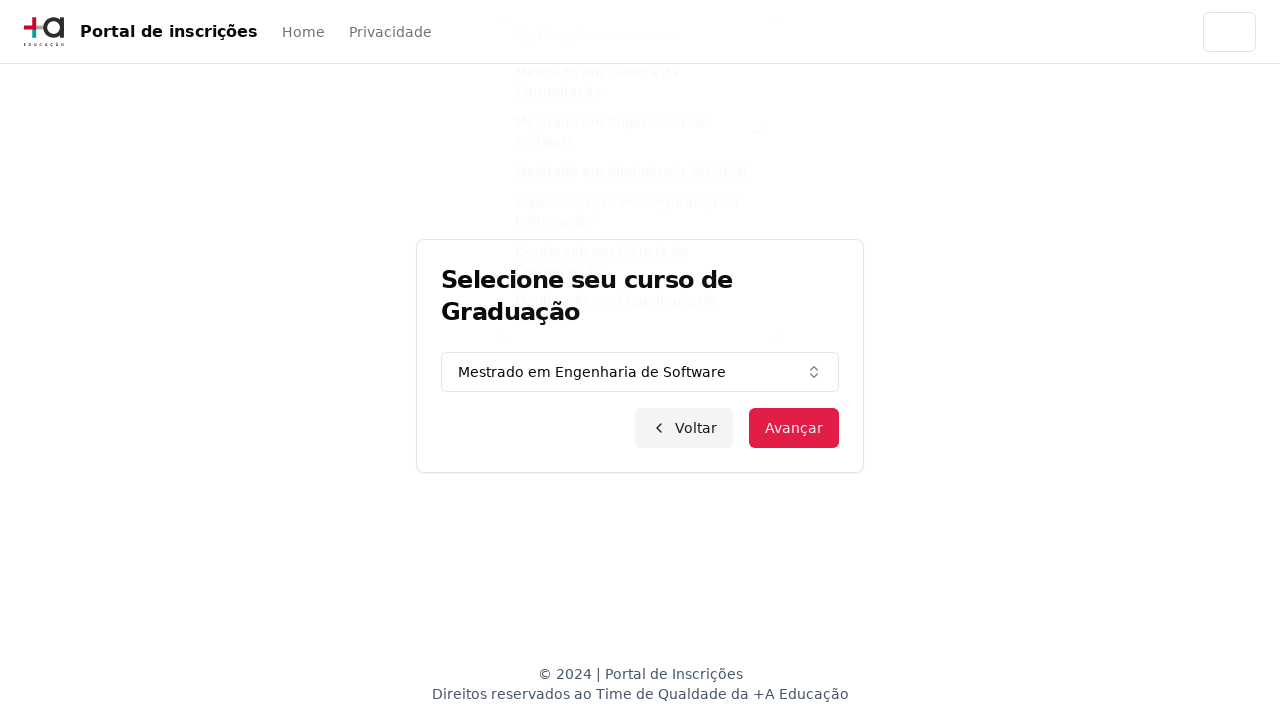

Clicked advance button to proceed to subscription form at (794, 428) on button.inline-flex.items-center.justify-center.bg-primary
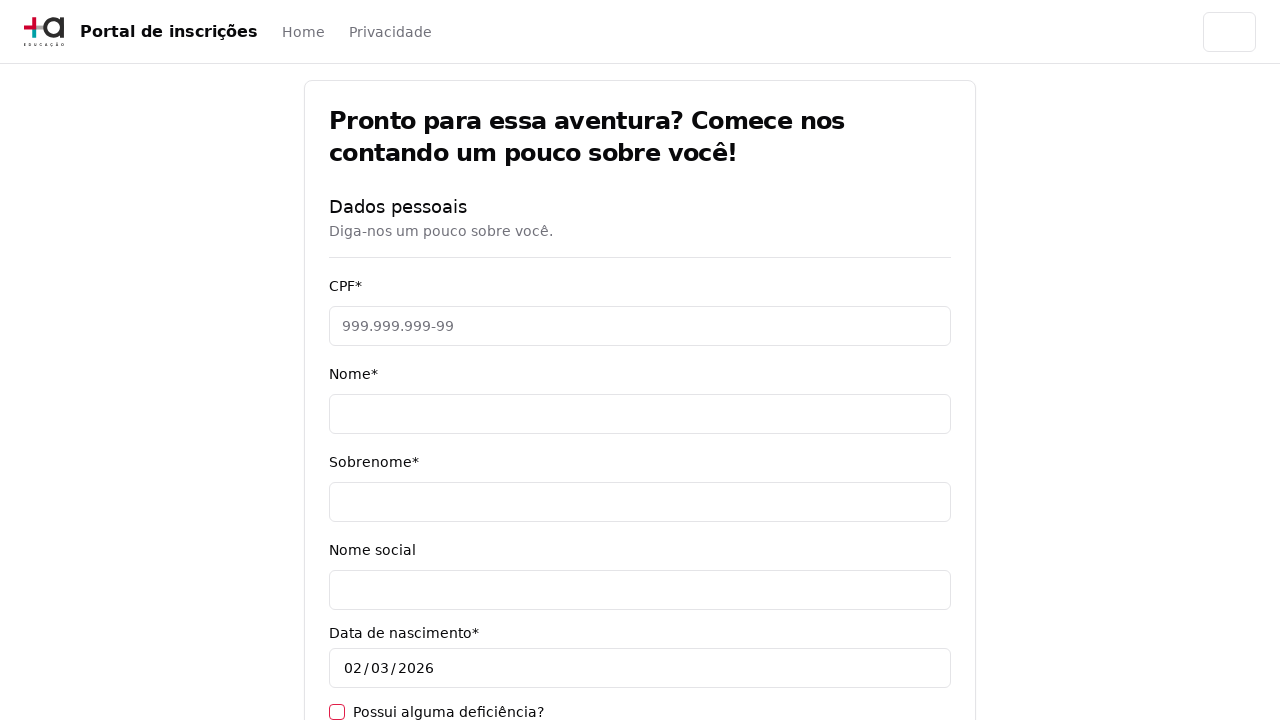

CPF input field loaded and ready
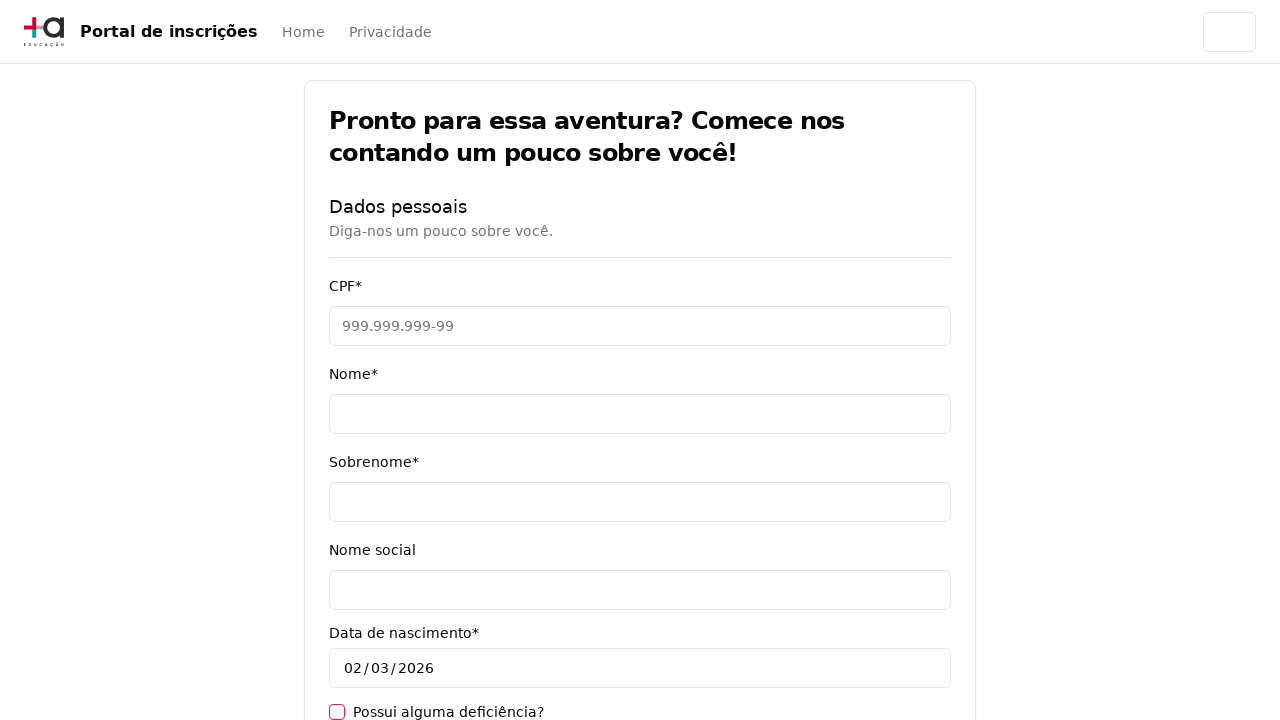

Filled CPF field with '48273651094' on [data-testid='cpf-input']
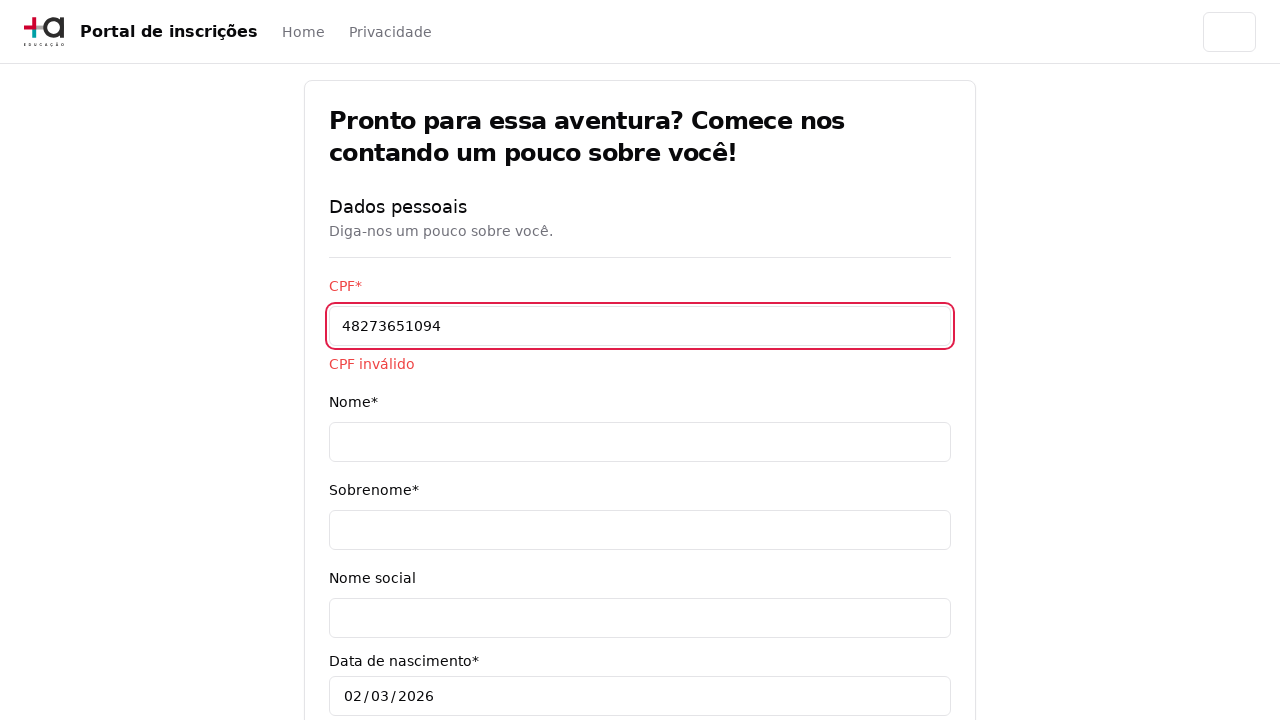

Filled name field with 'Maria' on [data-testid='name-input']
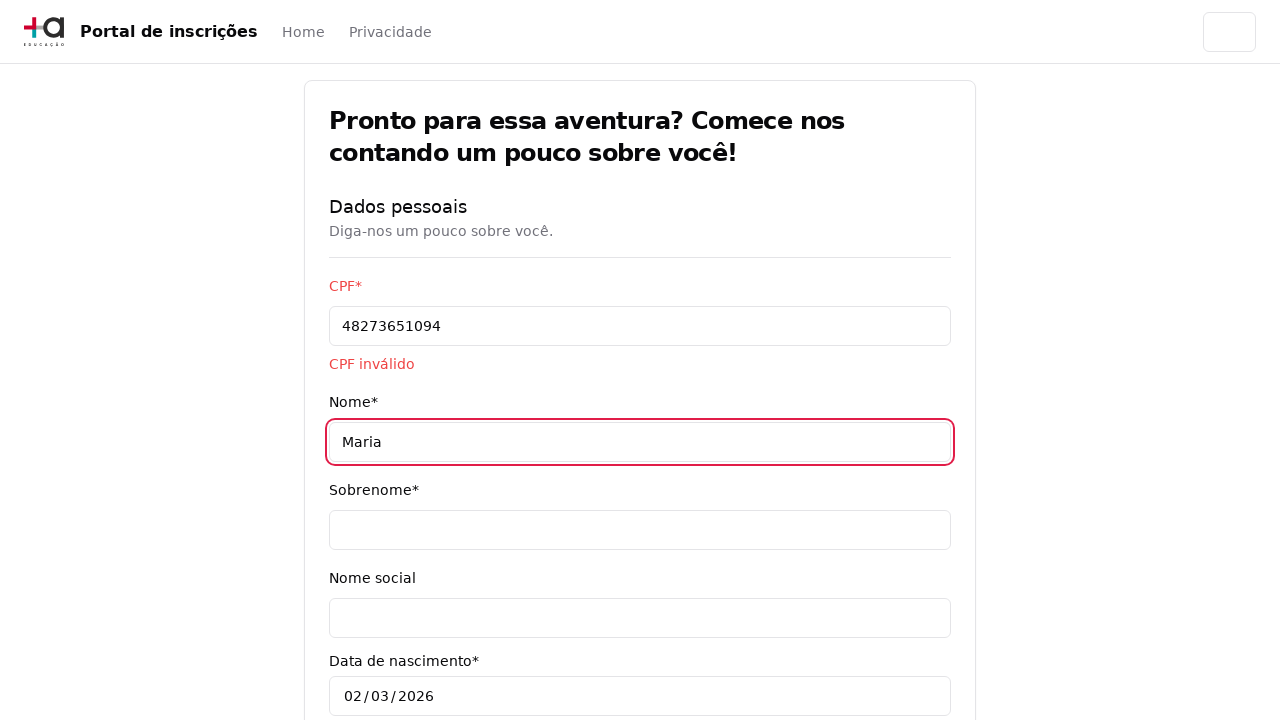

Filled surname field with 'Silva' on [data-testid='surname-input']
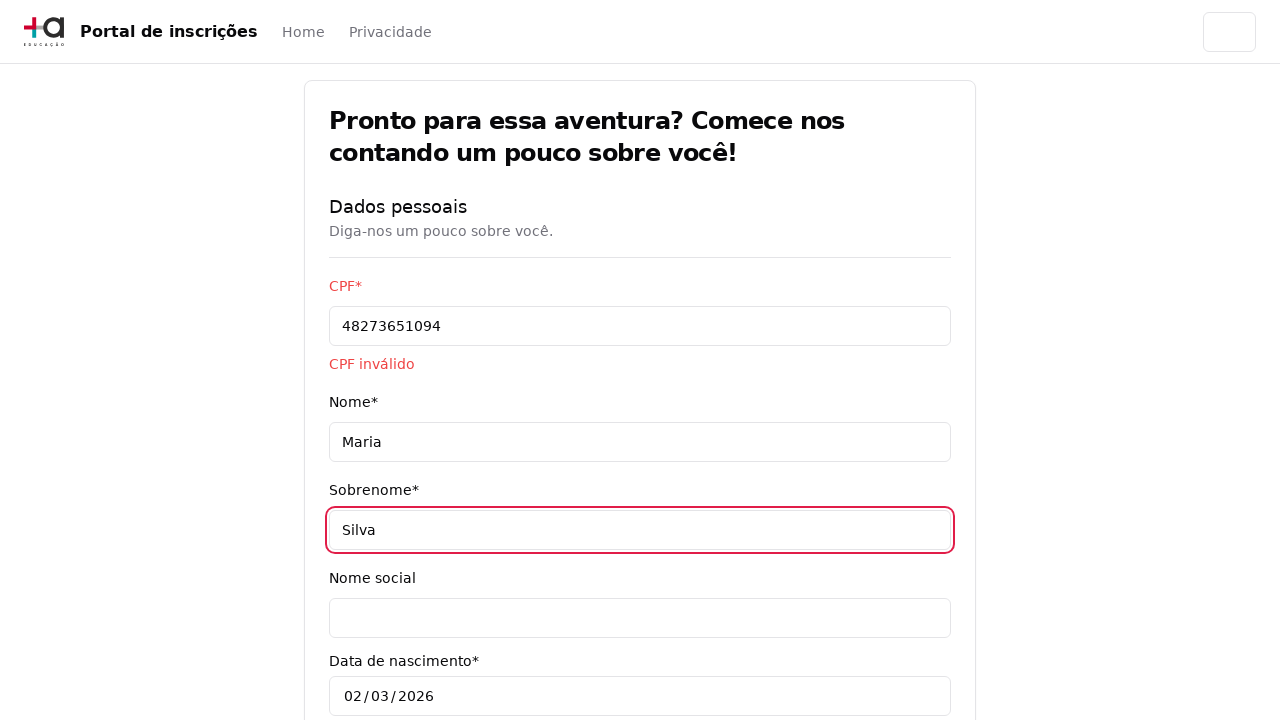

Filled email field with 'mariasilva@teste.com.br' on [data-testid='email-input']
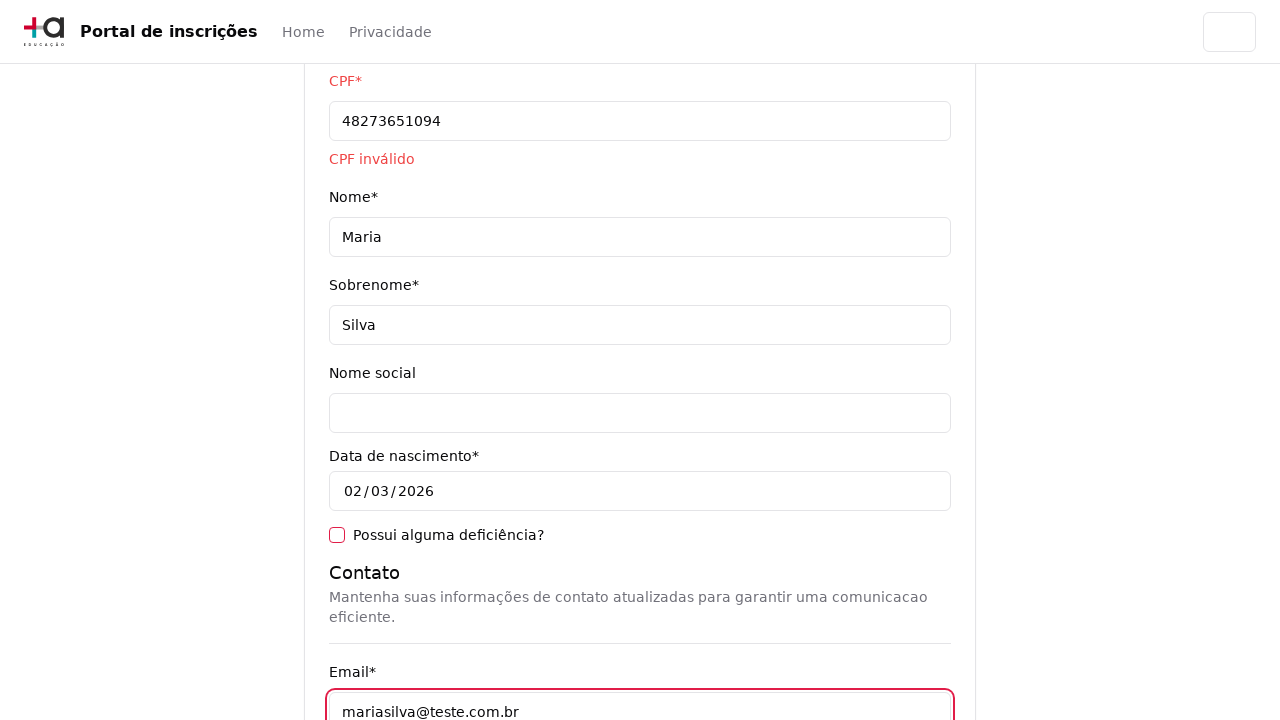

Filled cellphone field with '11987654321' on [data-testid='cellphone-input']
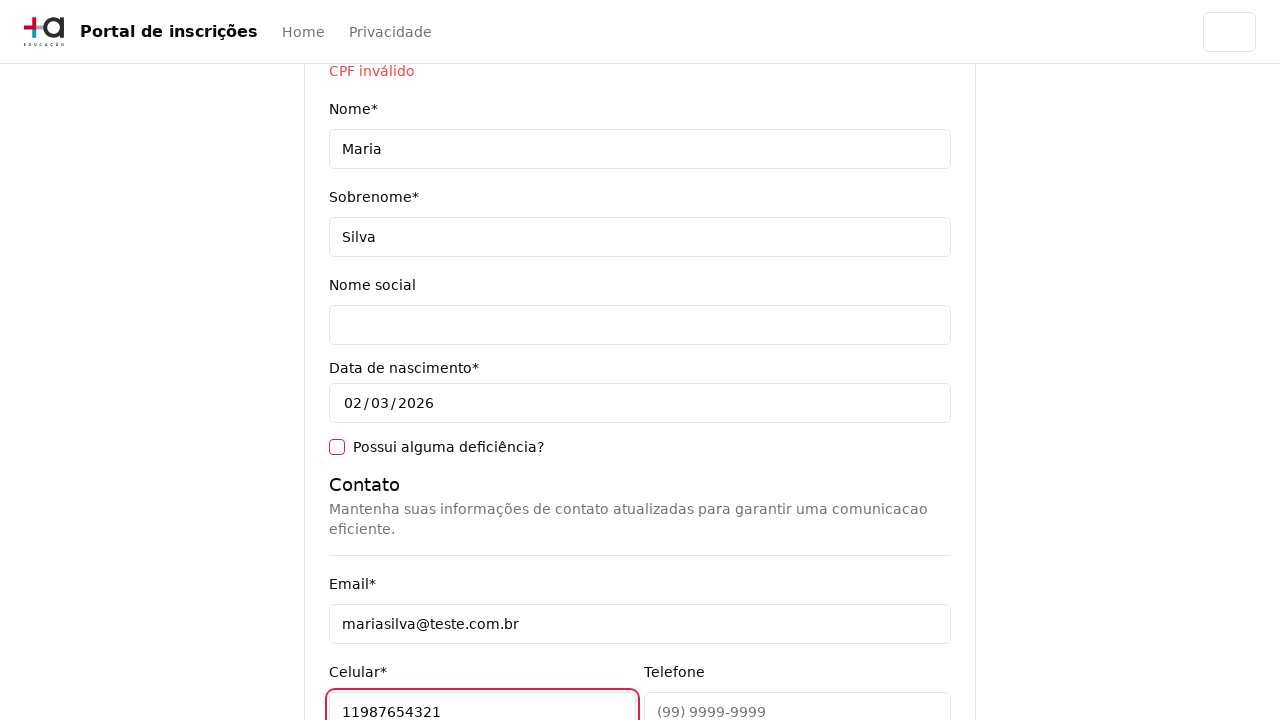

Filled phone field with '1132456789' on [data-testid='phone-input']
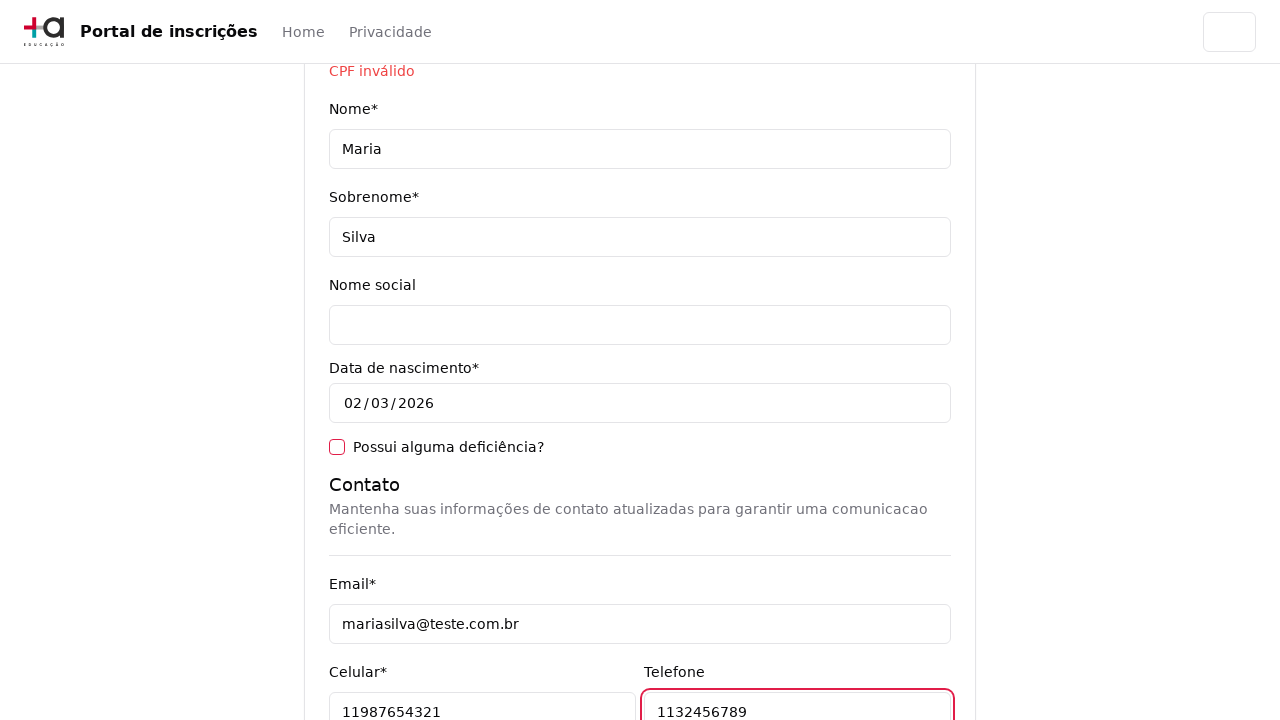

Filled CEP (postal code) field with '01310100' on [data-testid='cep-input']
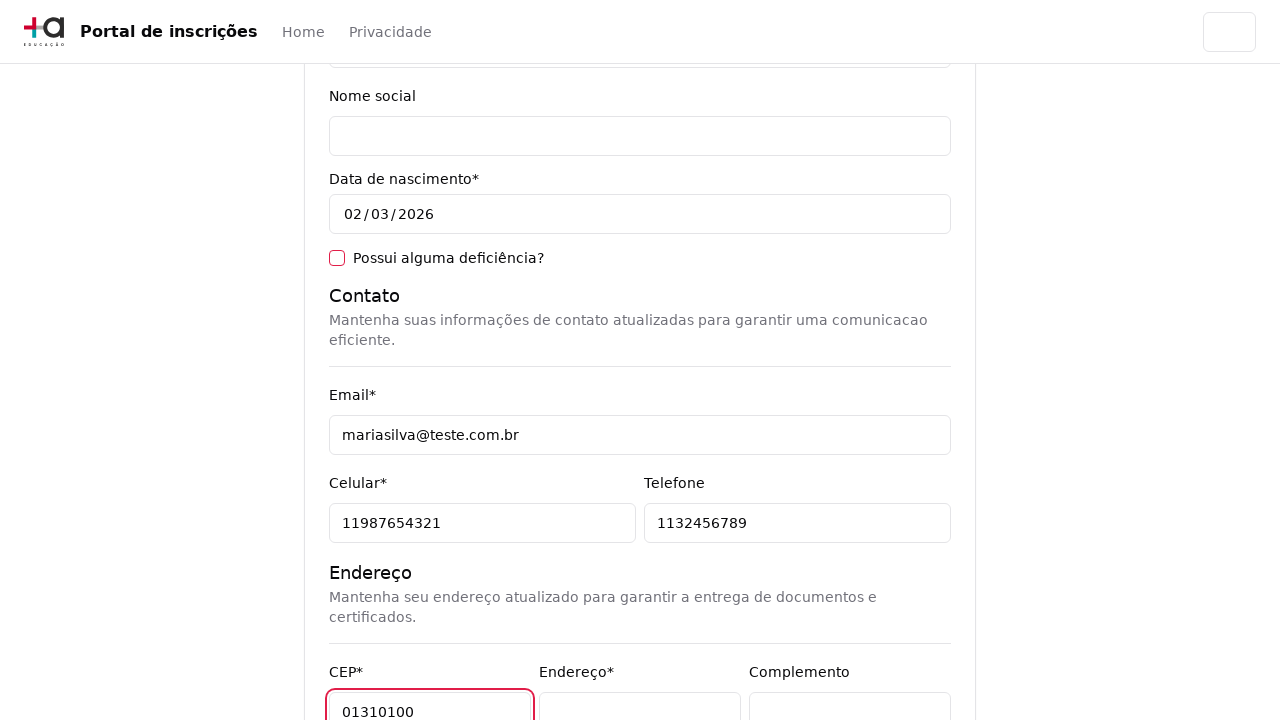

Filled address field with 'Avenida Paulista' on [data-testid='address-input']
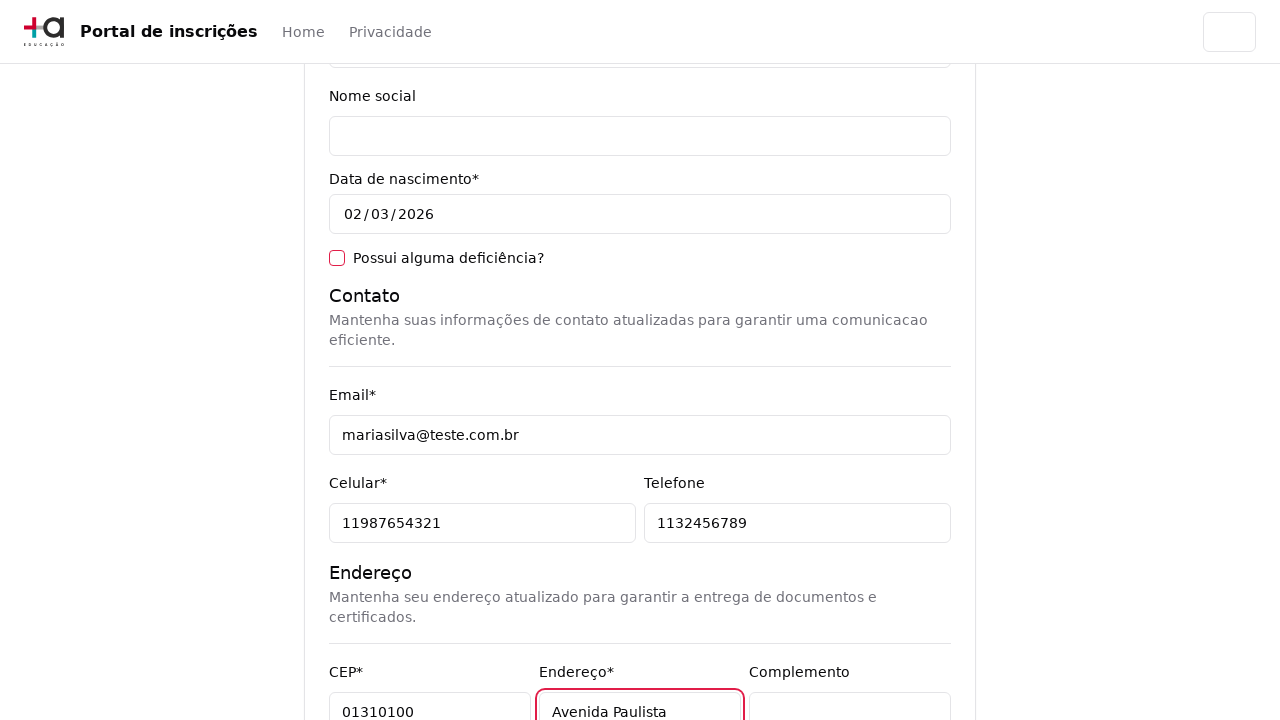

Left complement field empty to test optional field functionality on [data-testid='complement-input']
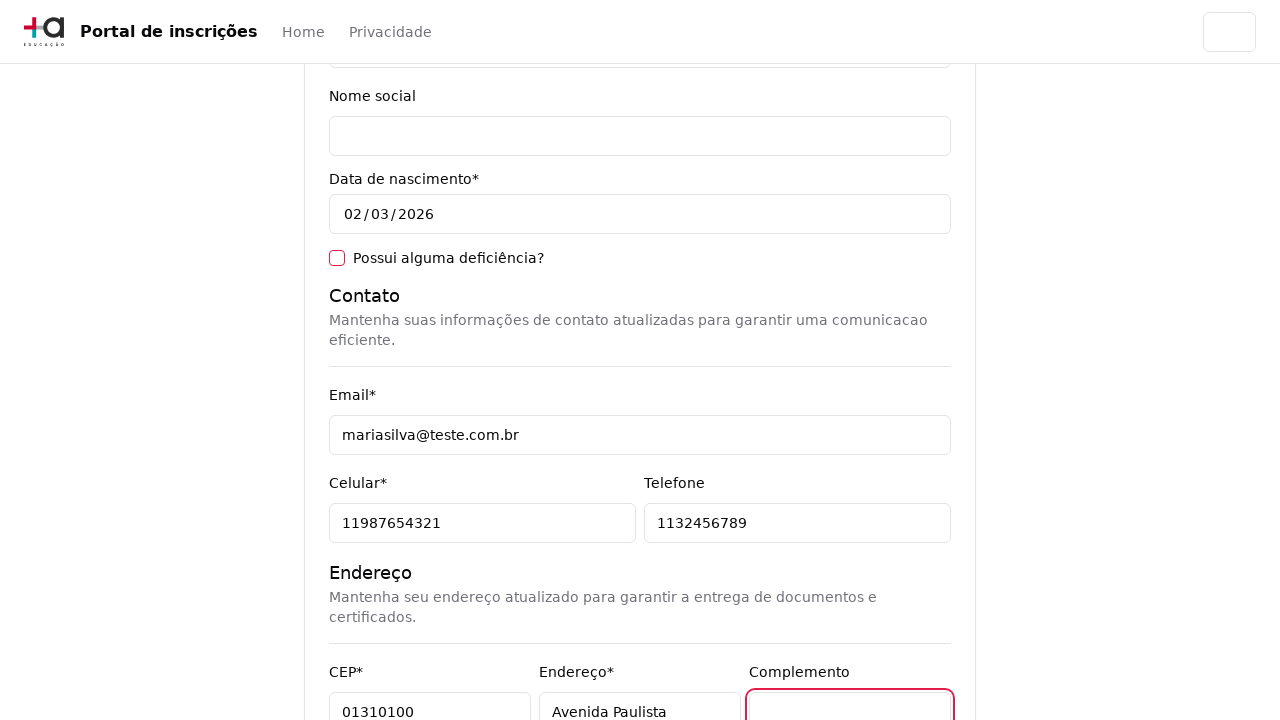

Filled neighborhood field with 'Bela Vista' on [data-testid='neighborhood-input']
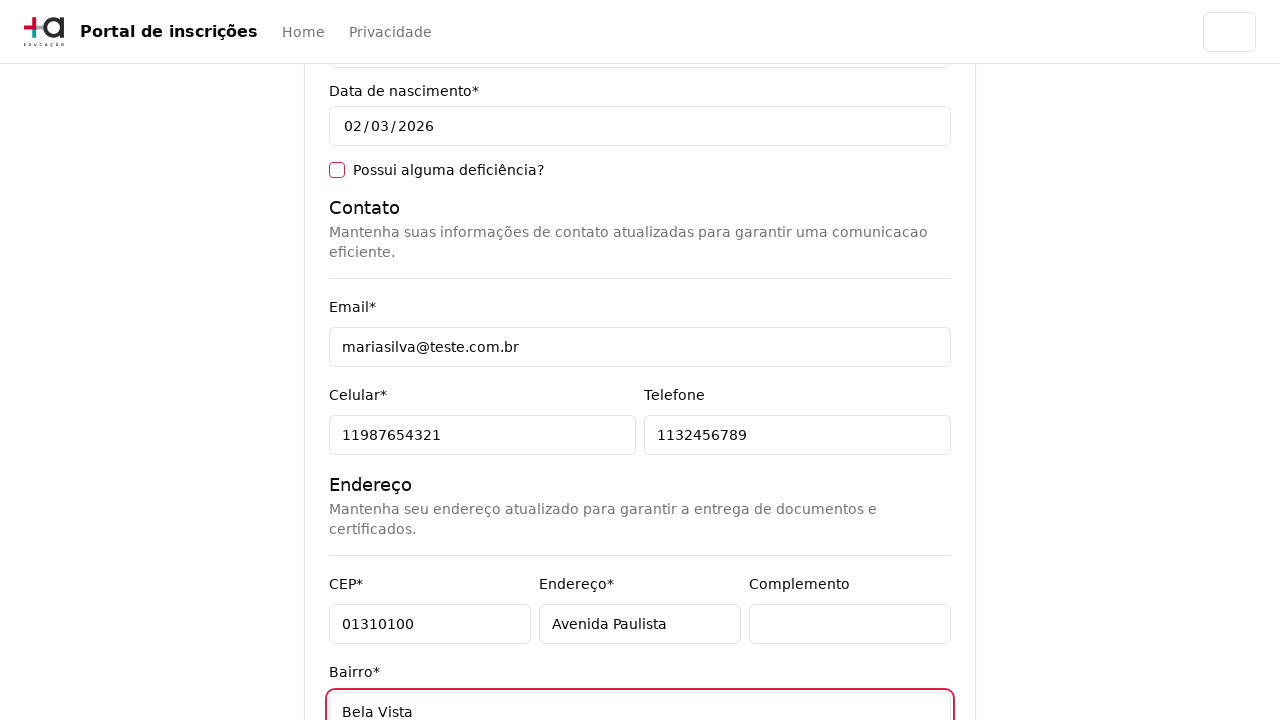

Filled city field with 'São Paulo' on [data-testid='city-input']
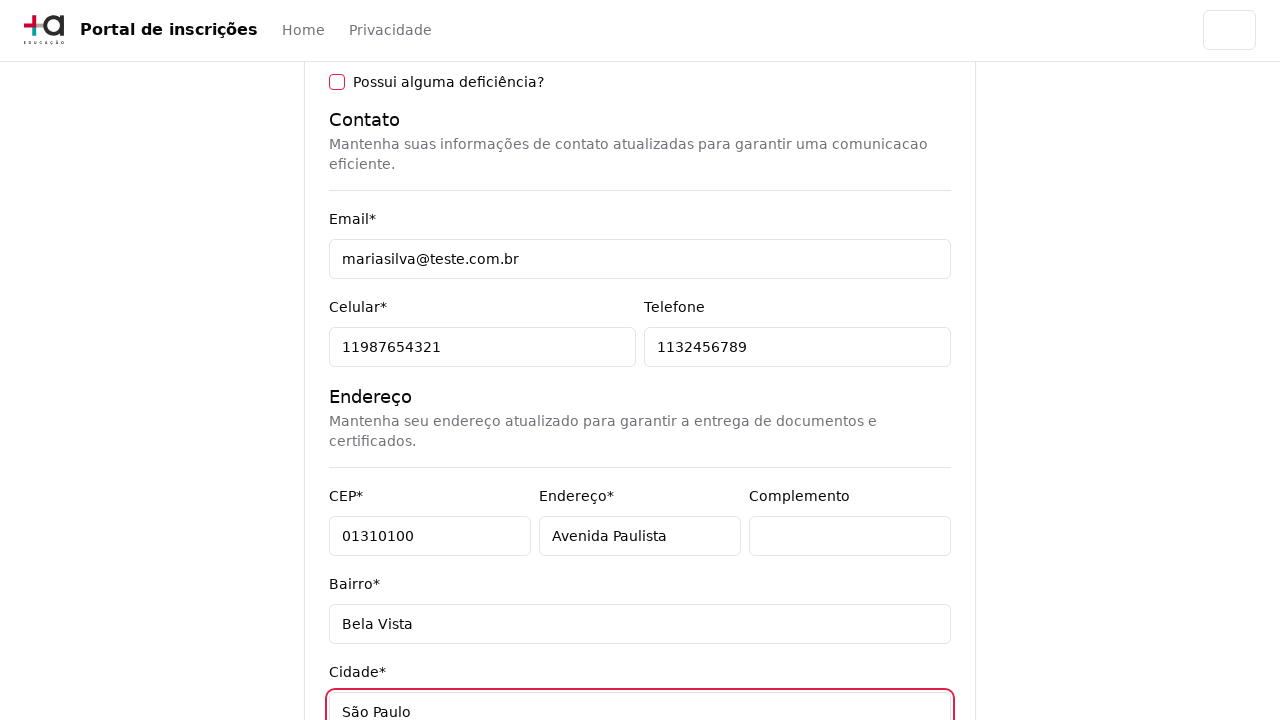

Filled state field with 'São Paulo' on [data-testid='state-input']
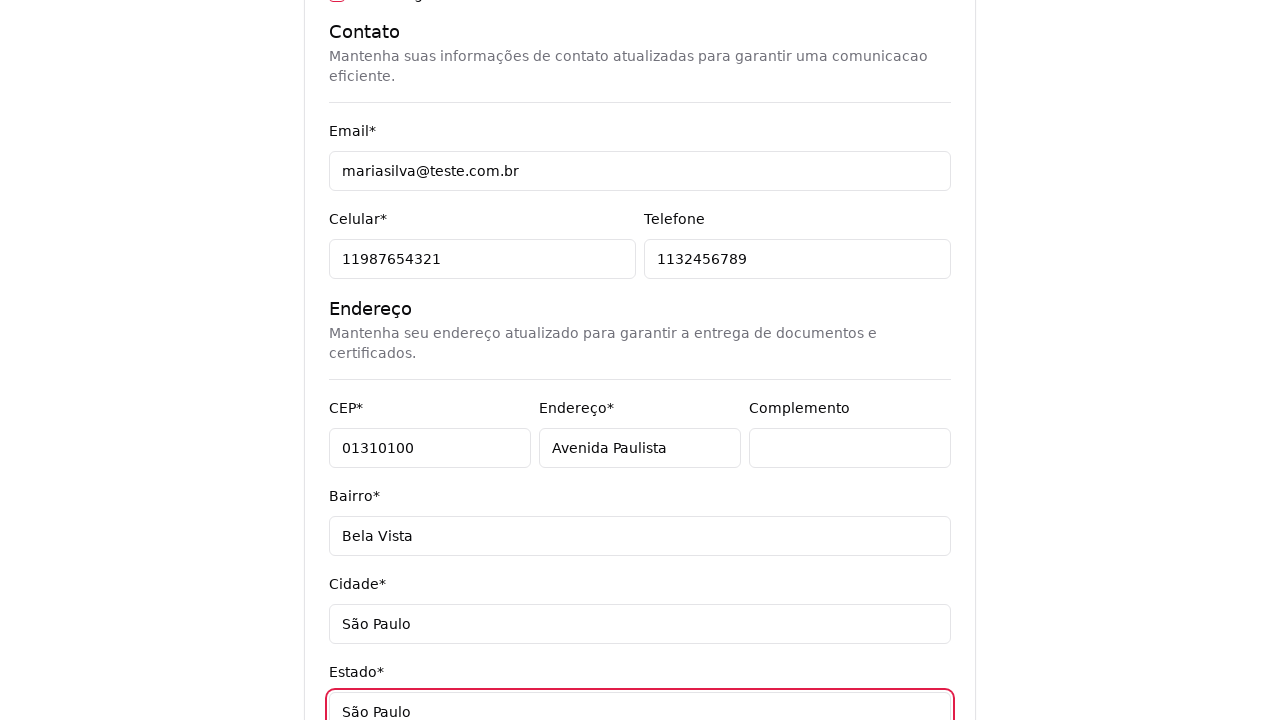

Filled country field with 'Brasil' on [data-testid='country-input']
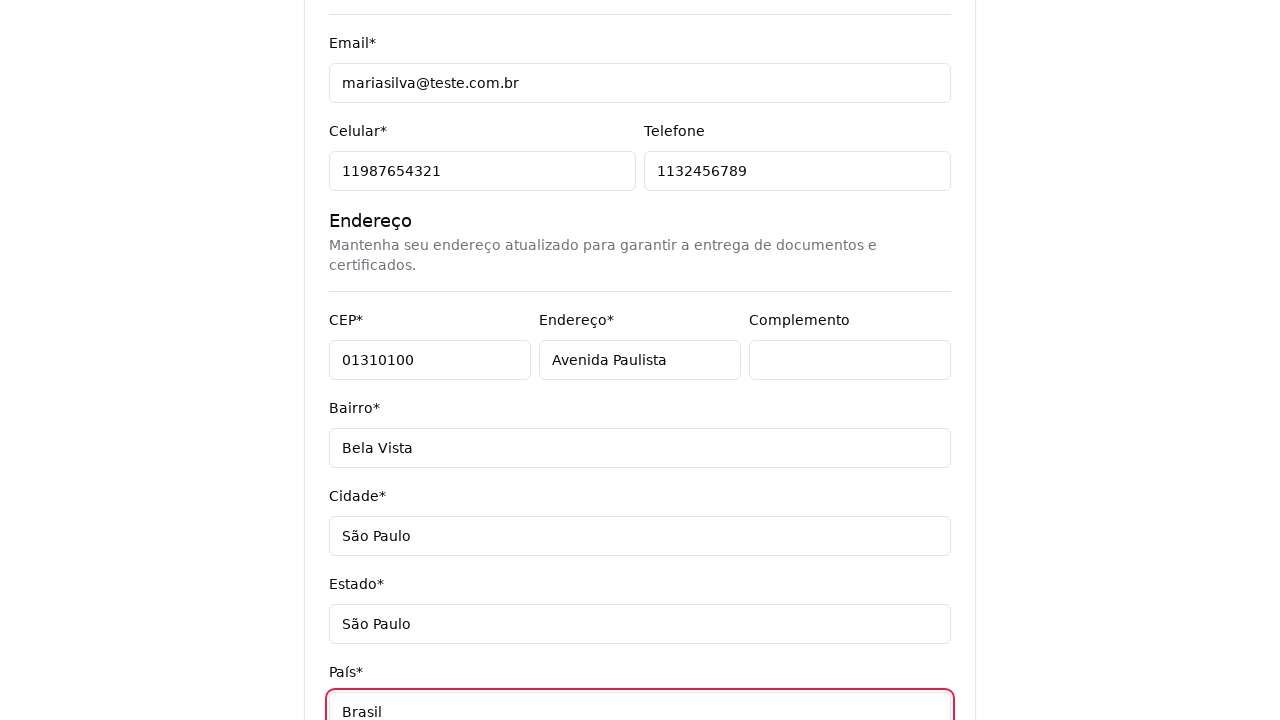

Clicked next button to advance without filling optional complement field at (906, 587) on [data-testid='next-button']
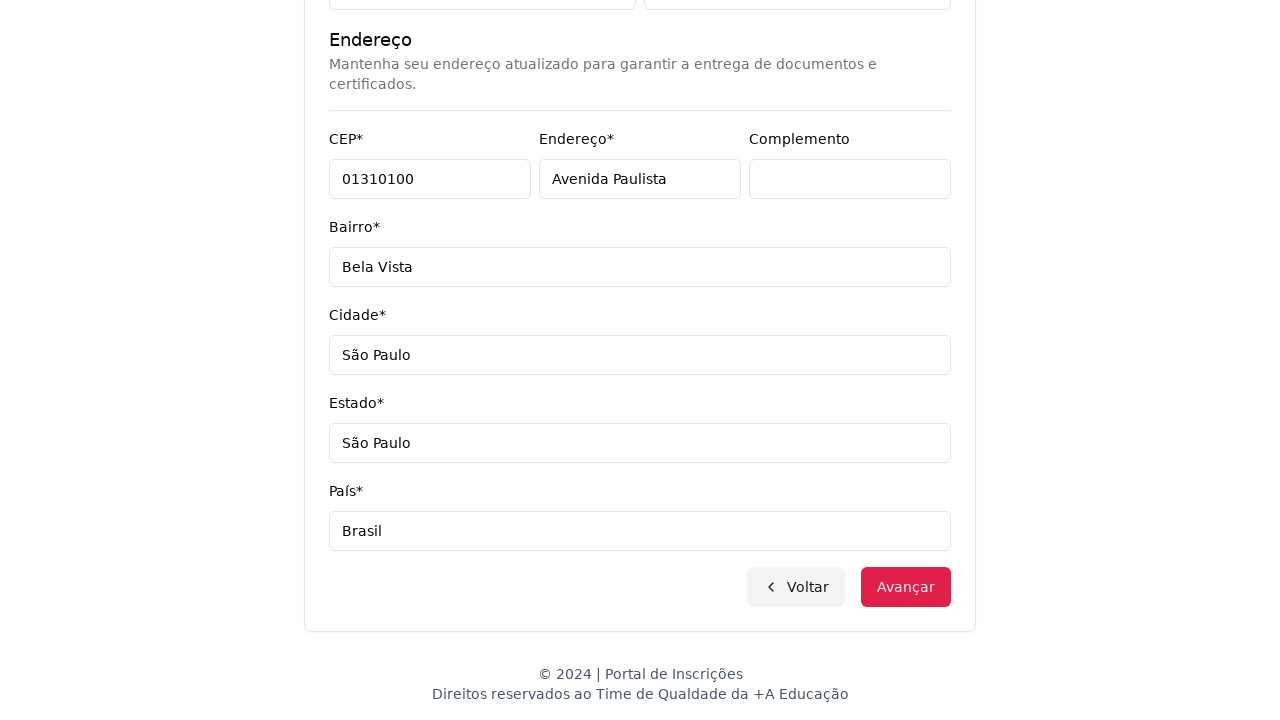

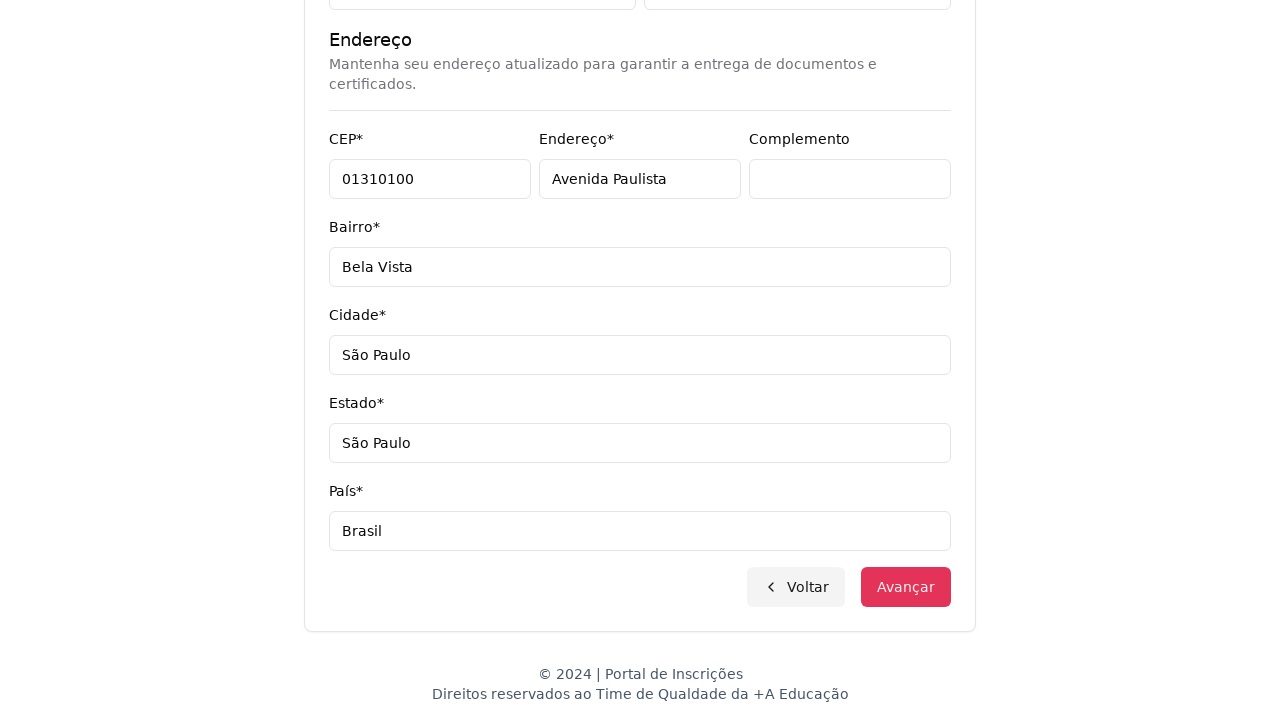